Fills the email field in the practice form

Starting URL: https://demoqa.com/automation-practice-form

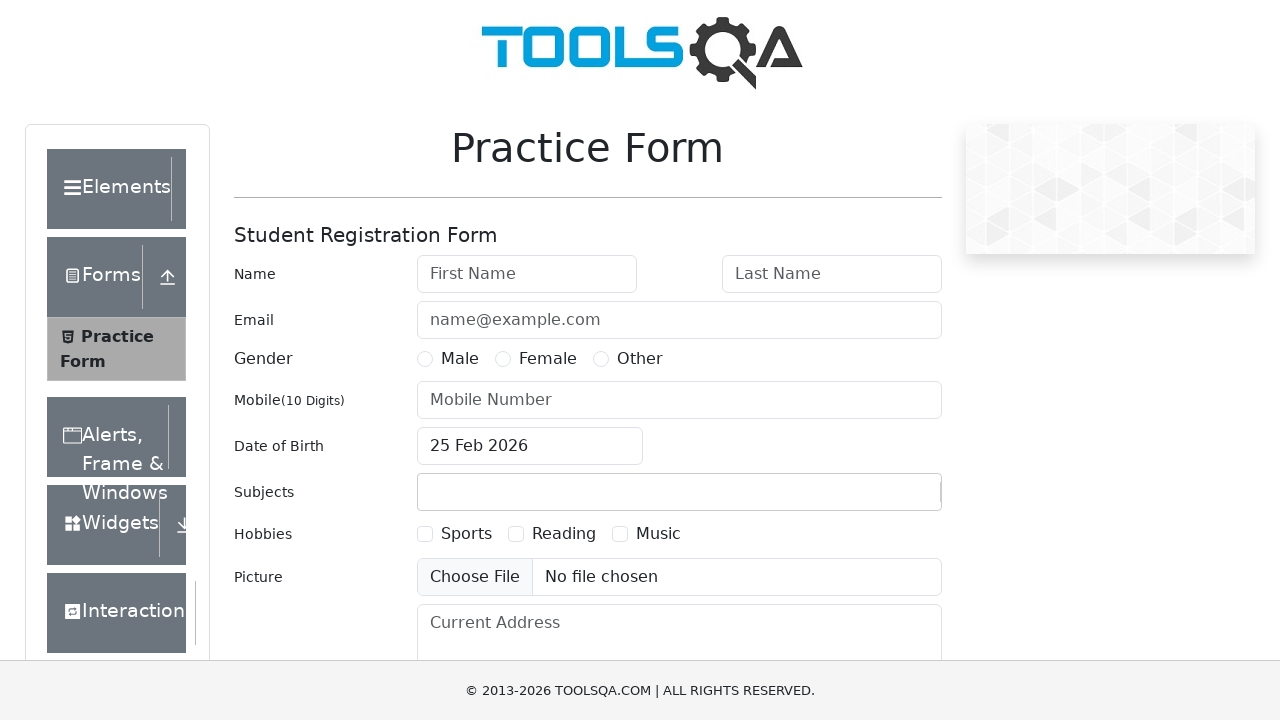

Filled email field with 'user@123' on input#userEmail
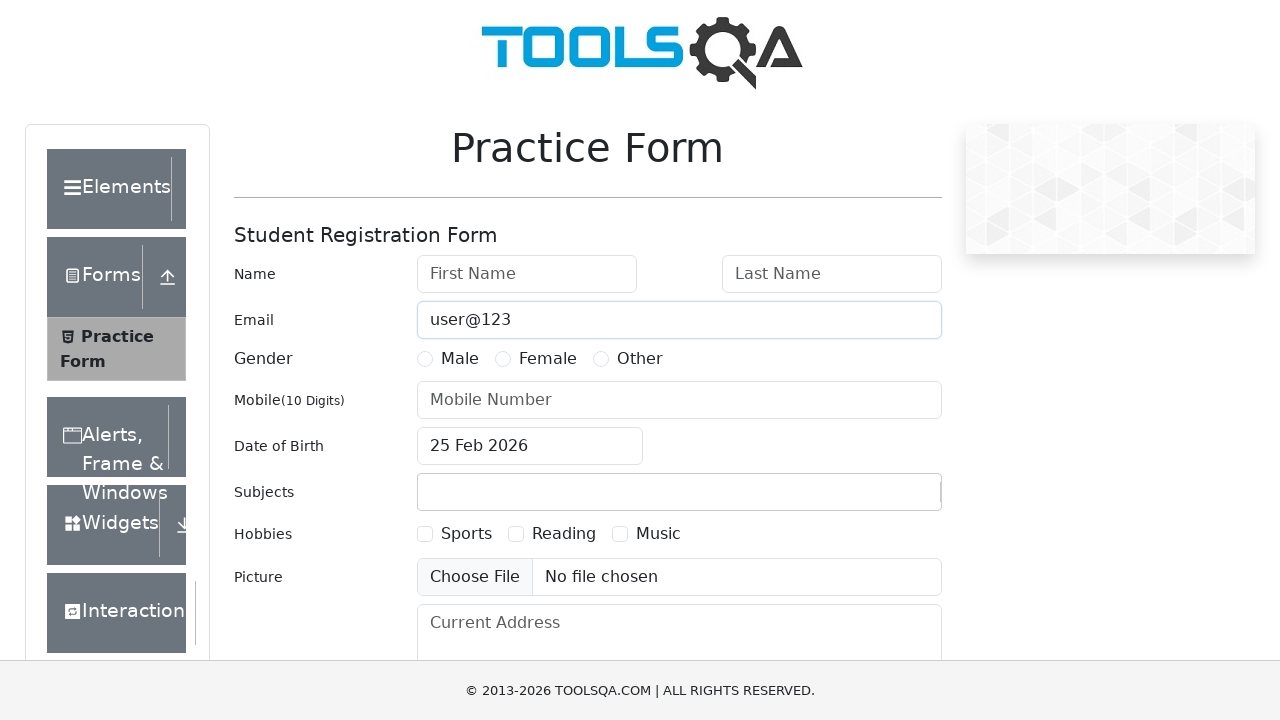

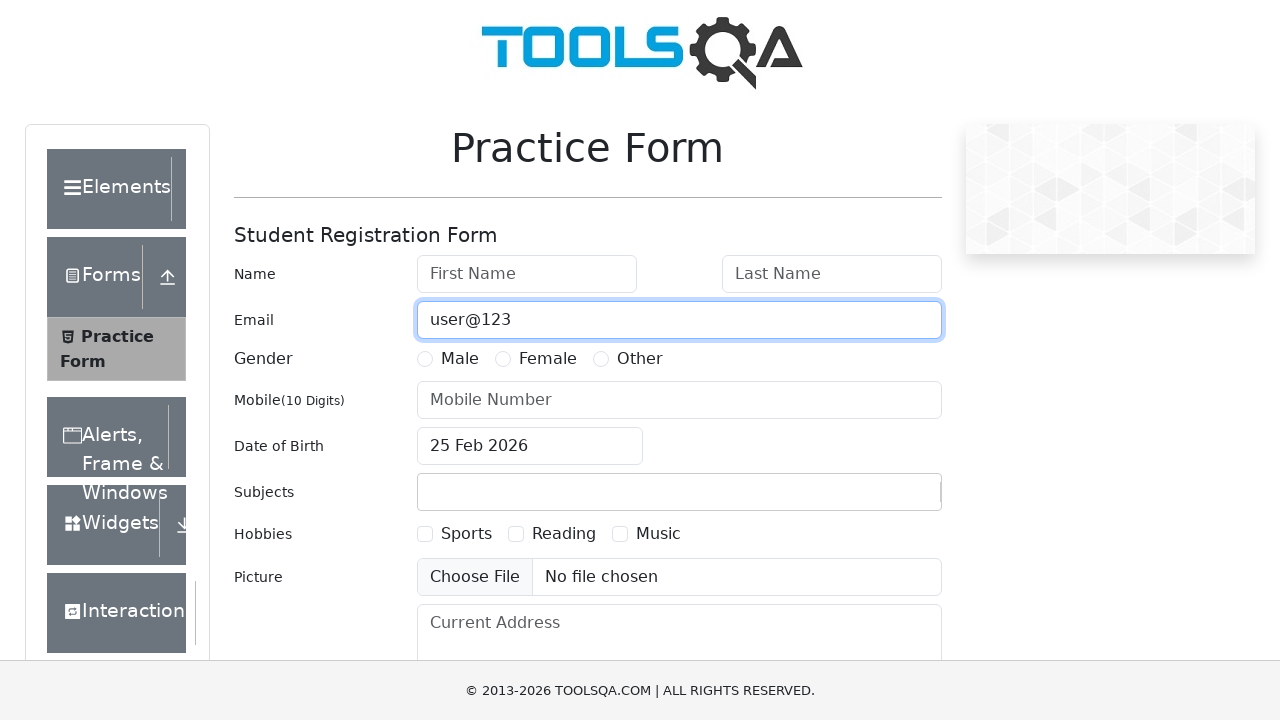